Fills out a simple form with name, surname, city, and country fields, then submits the form by clicking the submit button.

Starting URL: http://suninjuly.github.io/simple_form_find_task.html

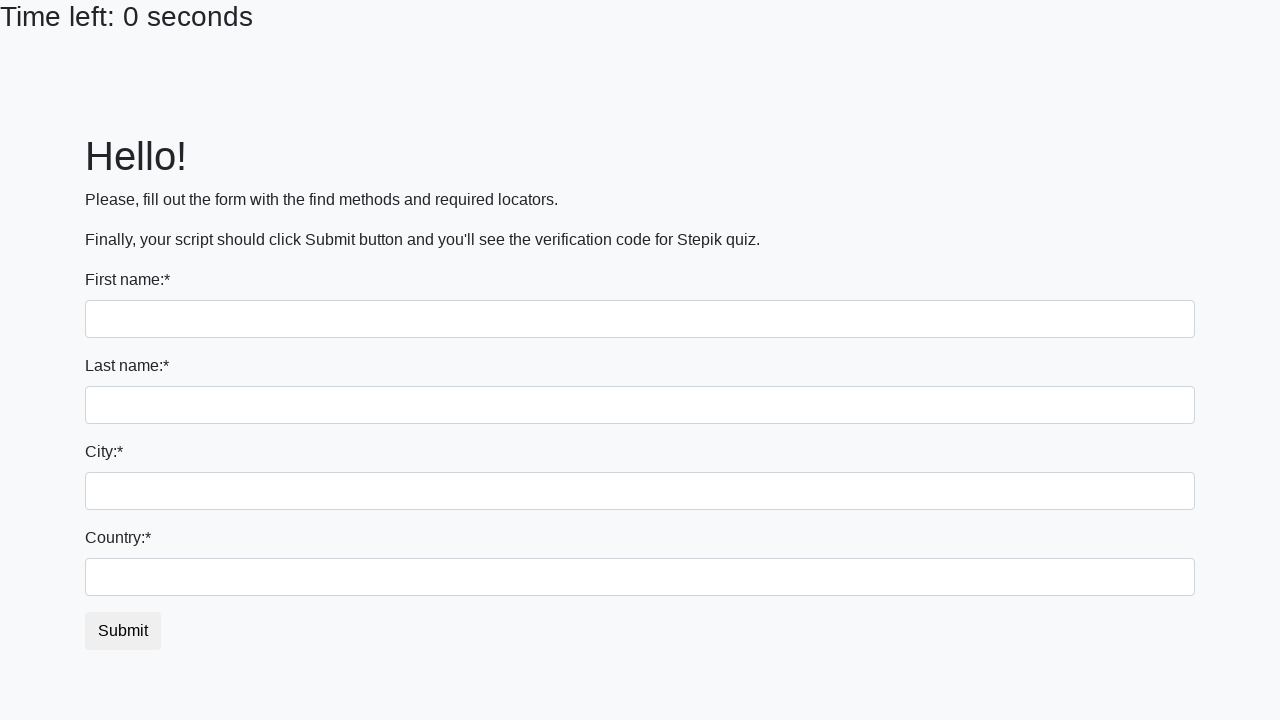

Filled first name field with 'Ivan' on input[name='first_name']
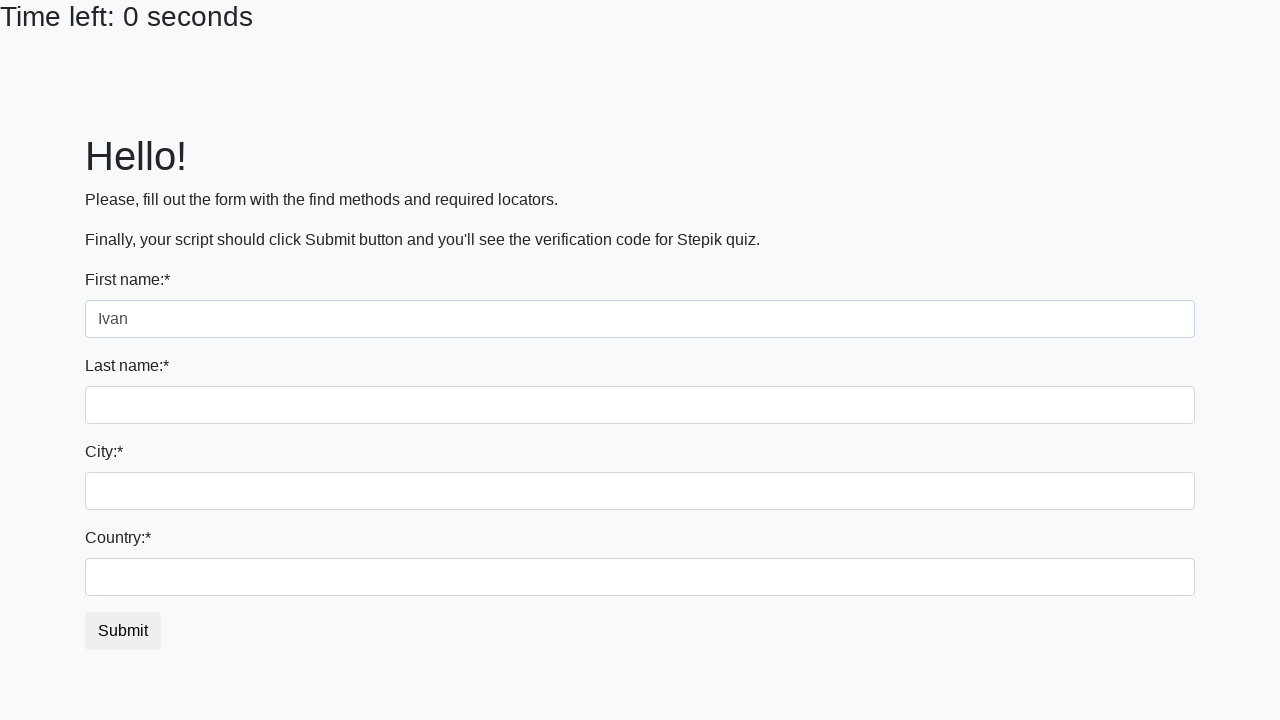

Filled last name field with 'Petrov' on input[name='last_name']
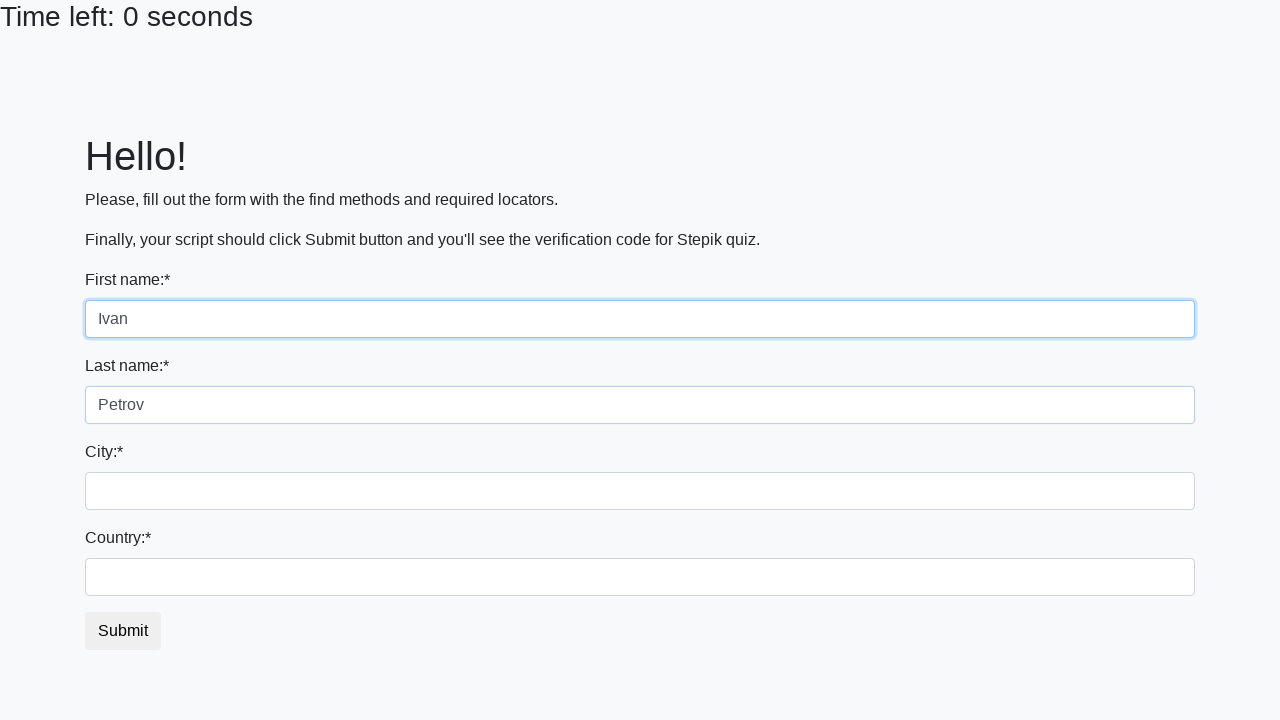

Filled city field with 'Smolensk' on input.form-control.city
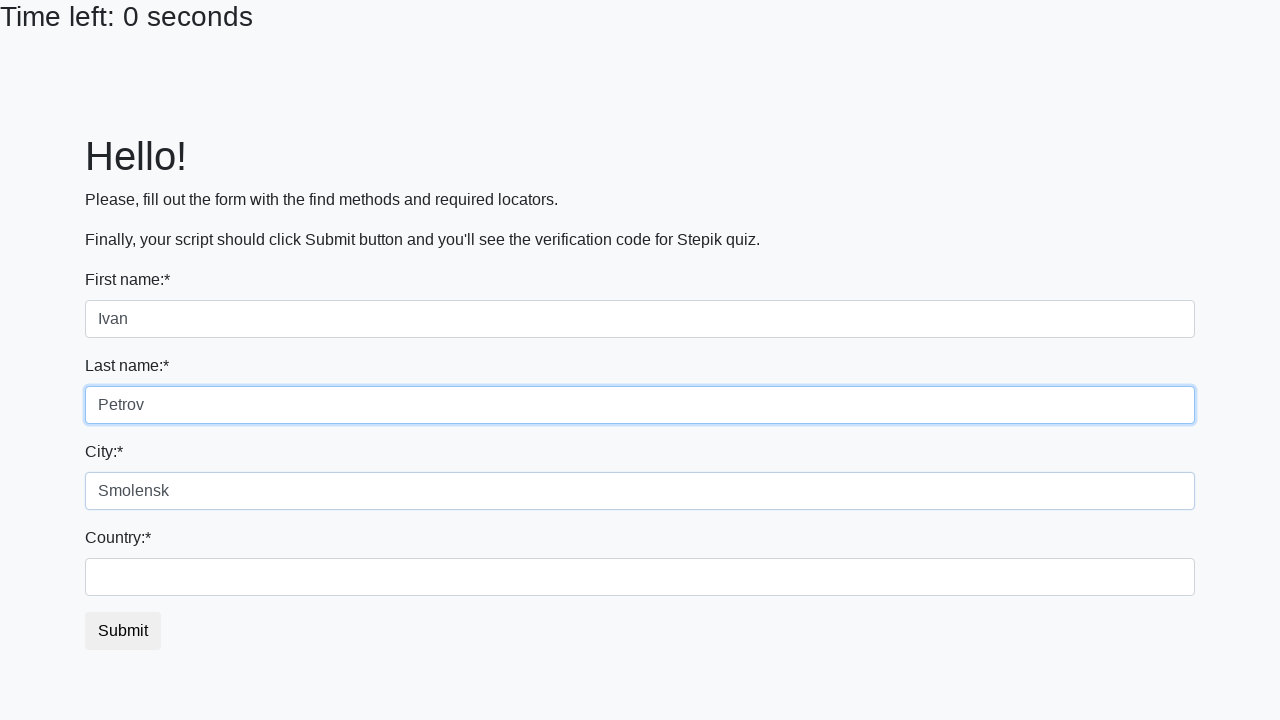

Filled country field with 'Russia' on #country
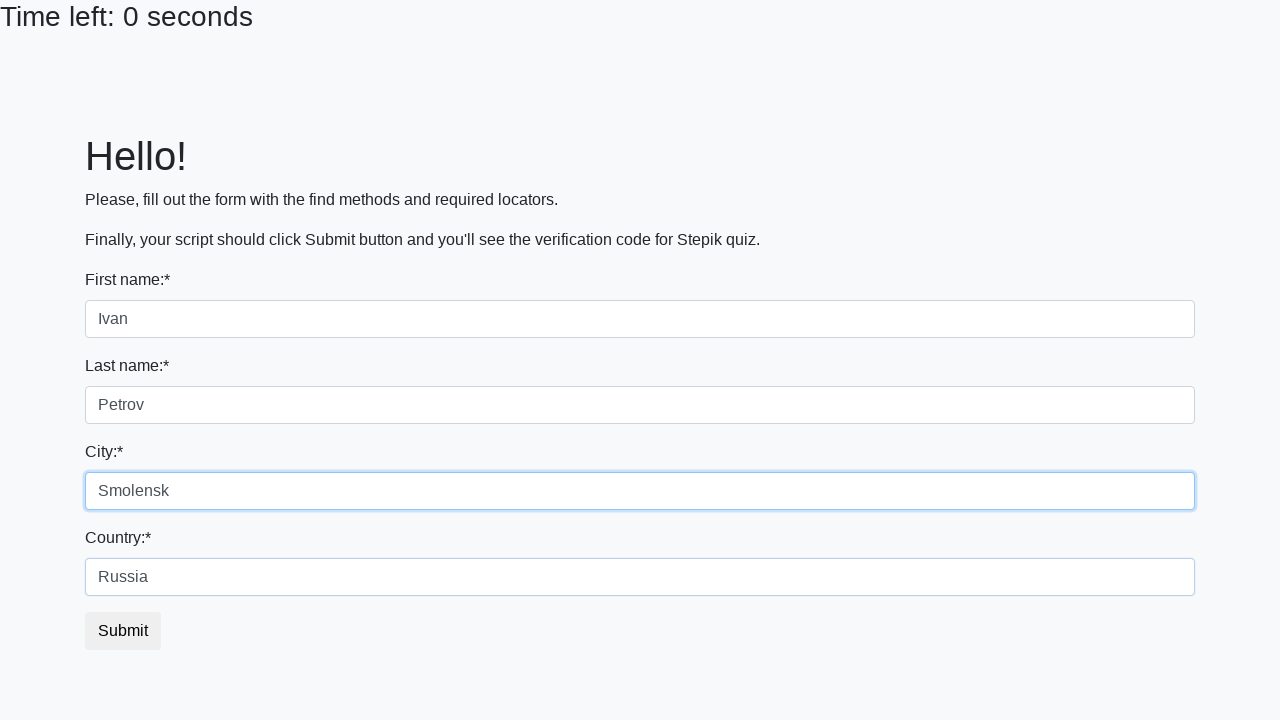

Clicked submit button to submit the form at (123, 631) on button.btn
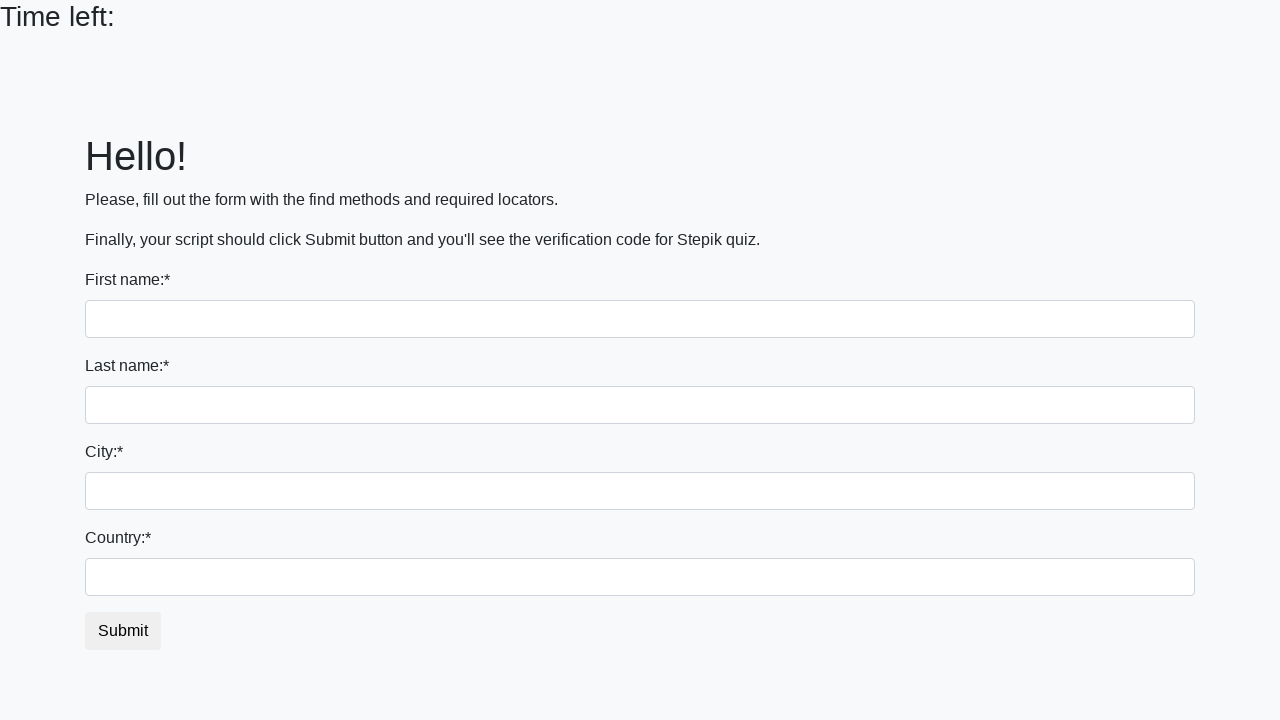

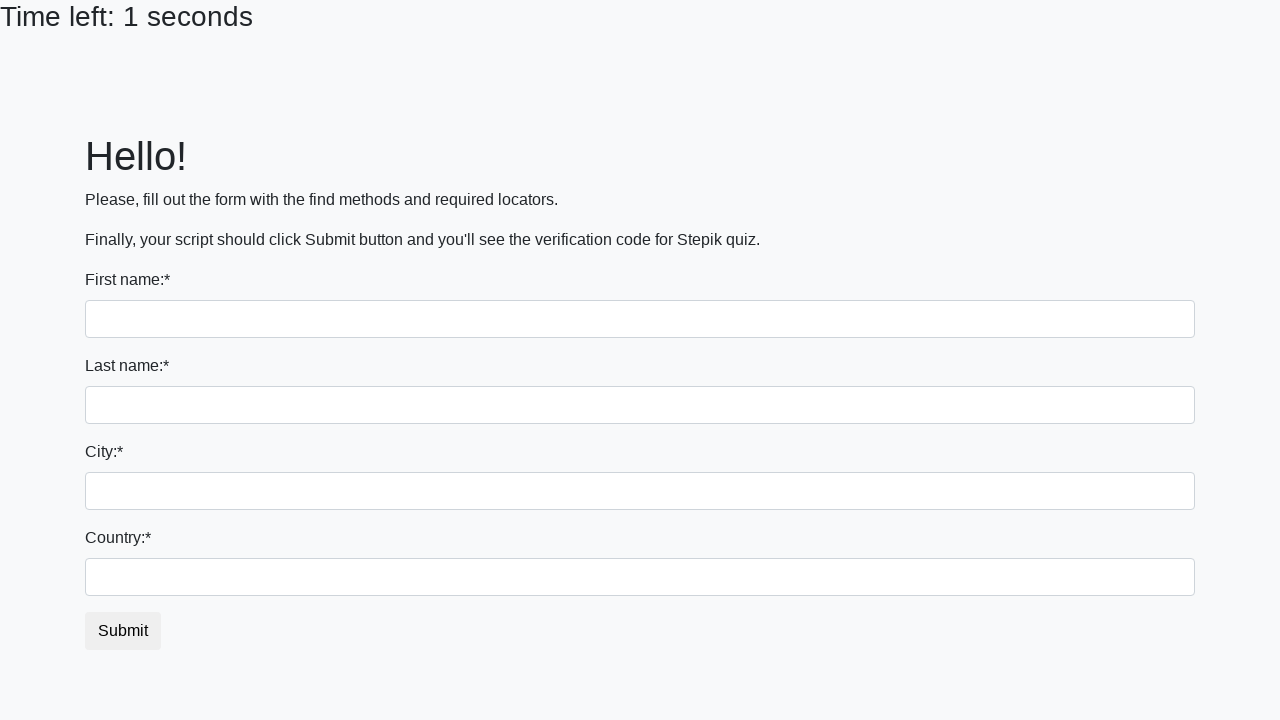